Tests a form submission by filling all fields except zip code, then verifies that the zip code field is highlighted in red (error) while all other filled fields are highlighted in green (success)

Starting URL: https://bonigarcia.dev/selenium-webdriver-java/data-types.html

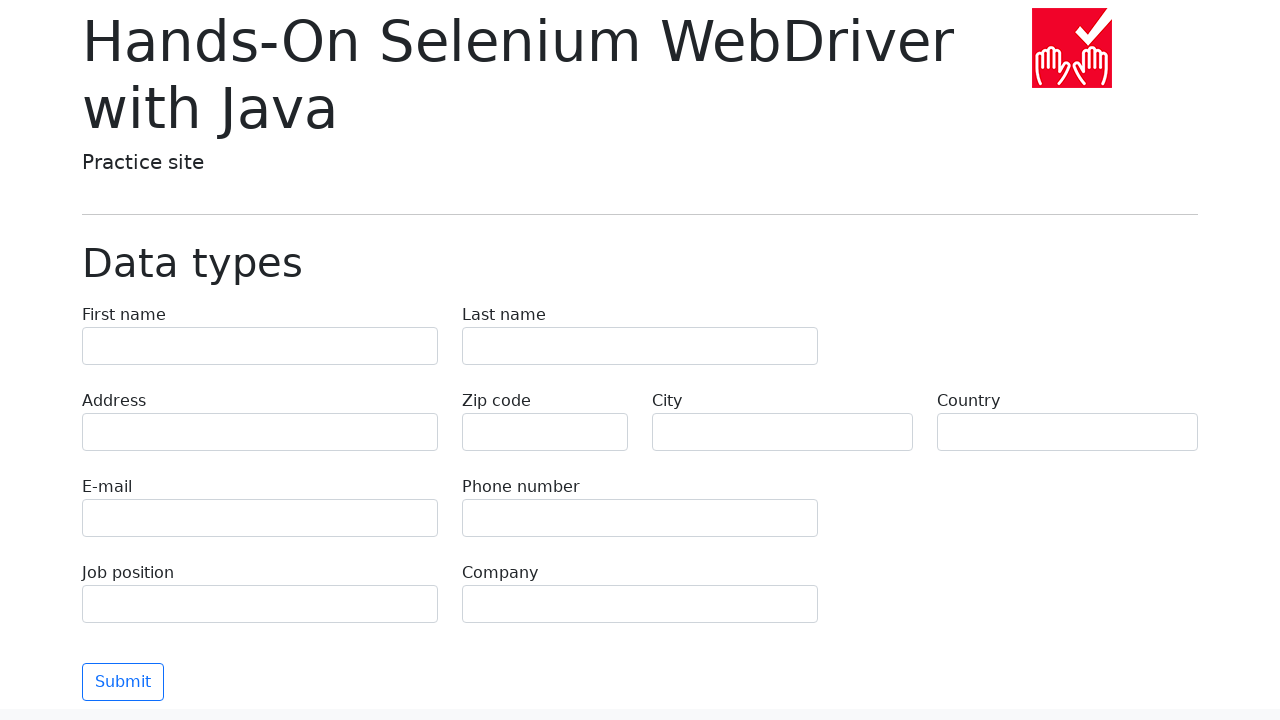

Filled first name field with 'Иван' on input[name='first-name']
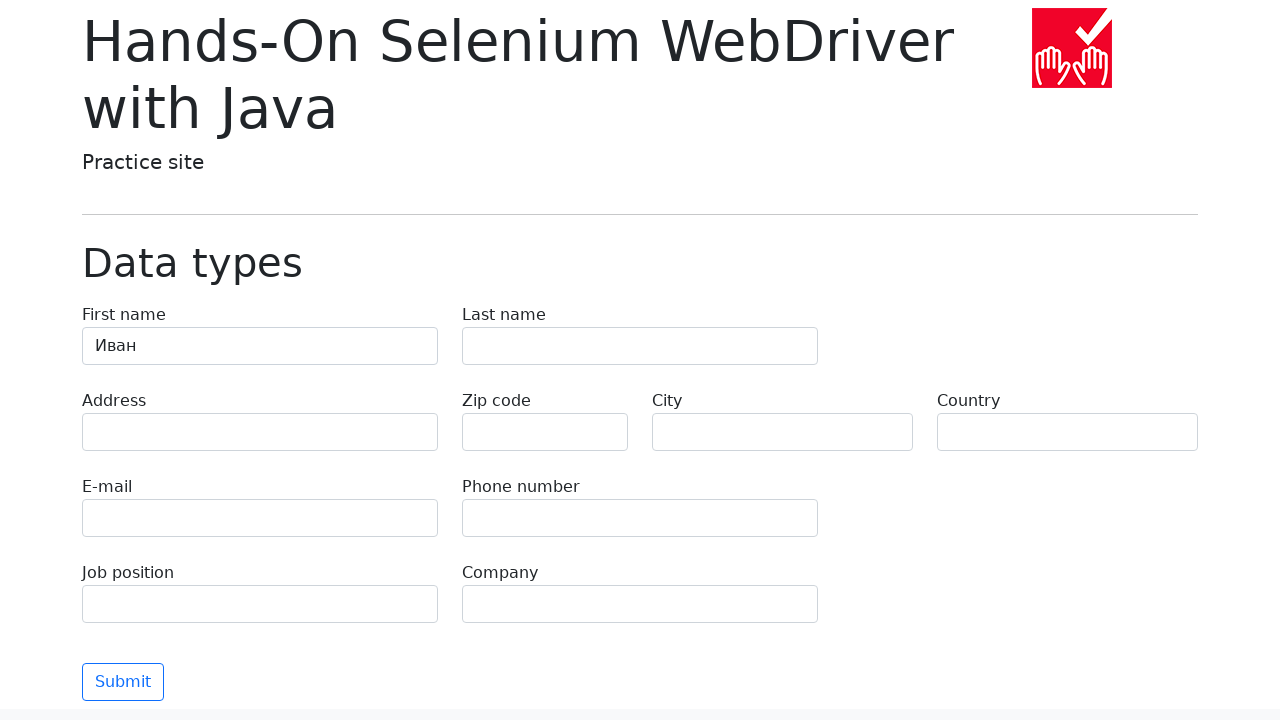

Filled last name field with 'Петров' on input[name='last-name']
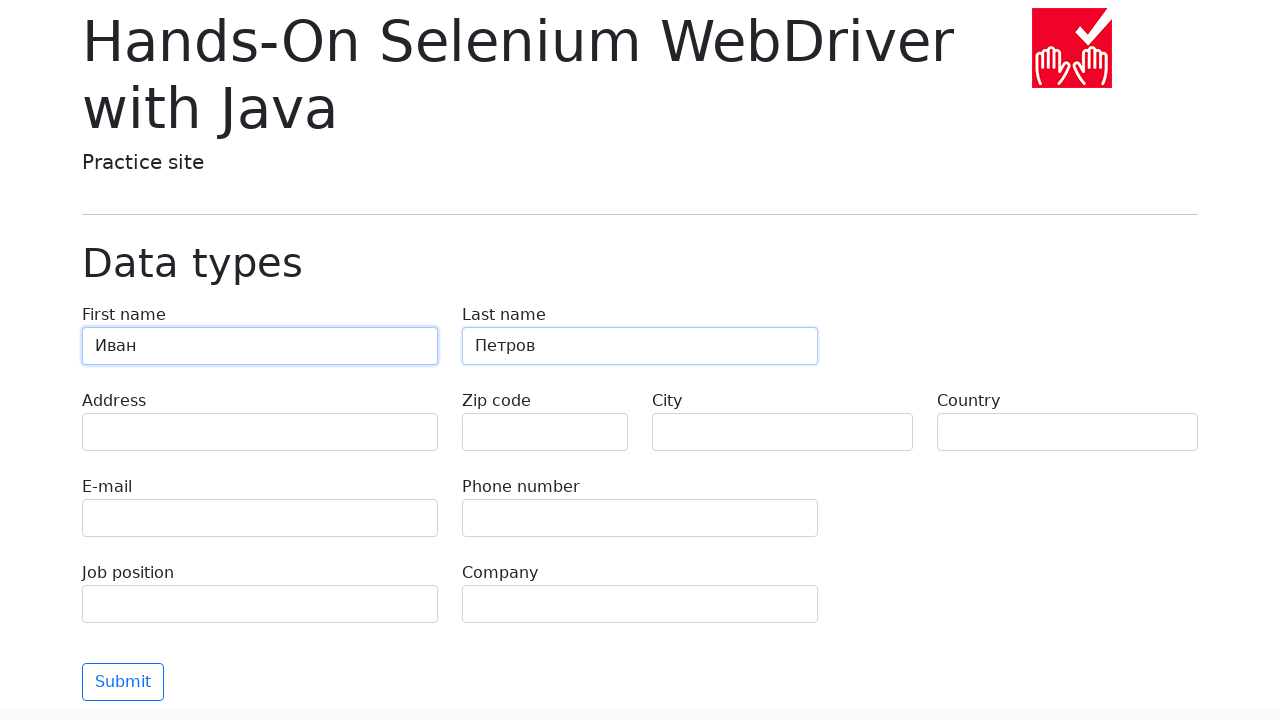

Filled address field with 'Ленина, 55-3' on input[name='address']
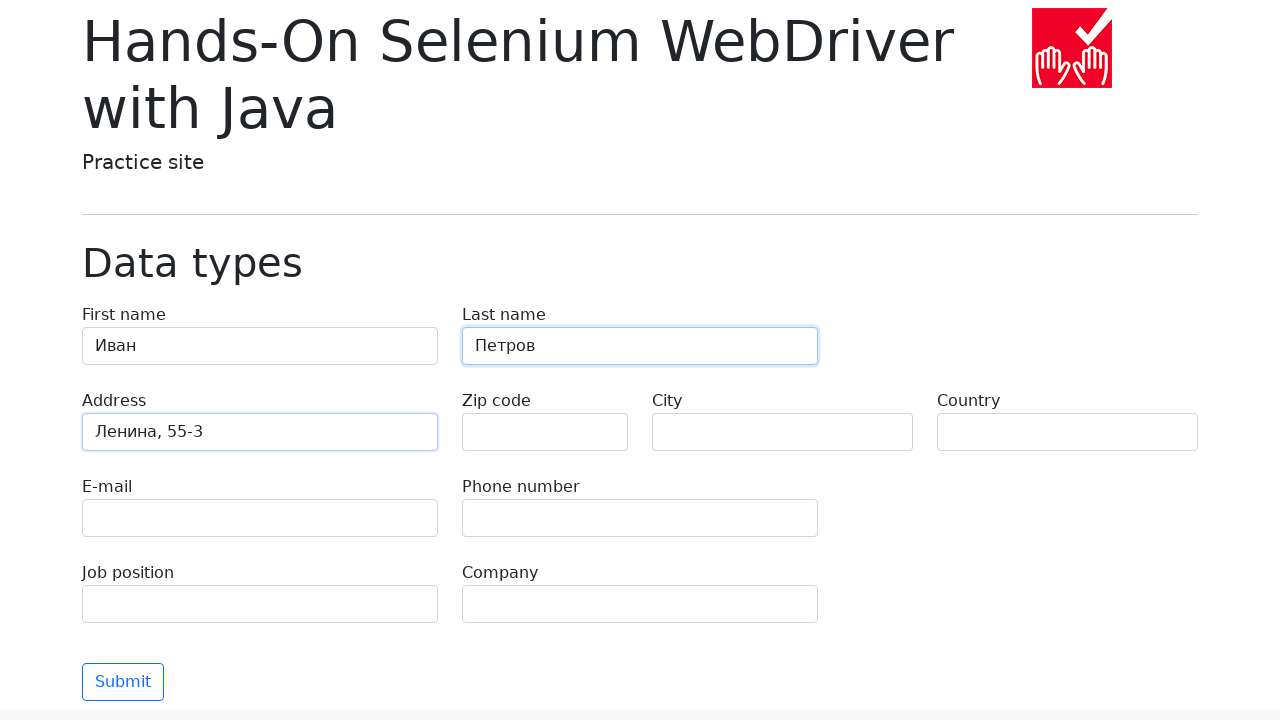

Filled email field with 'test@skypro.com' on input[name='e-mail']
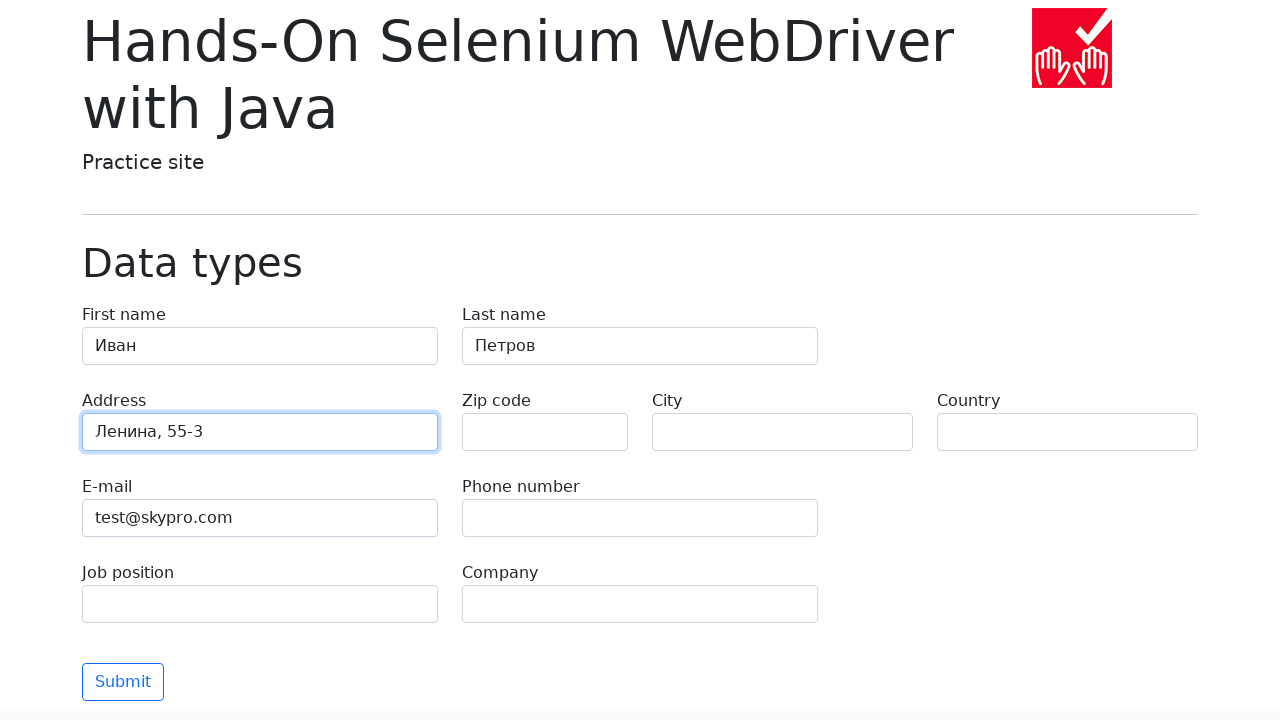

Filled phone field with '+7985899998787' on input[name='phone']
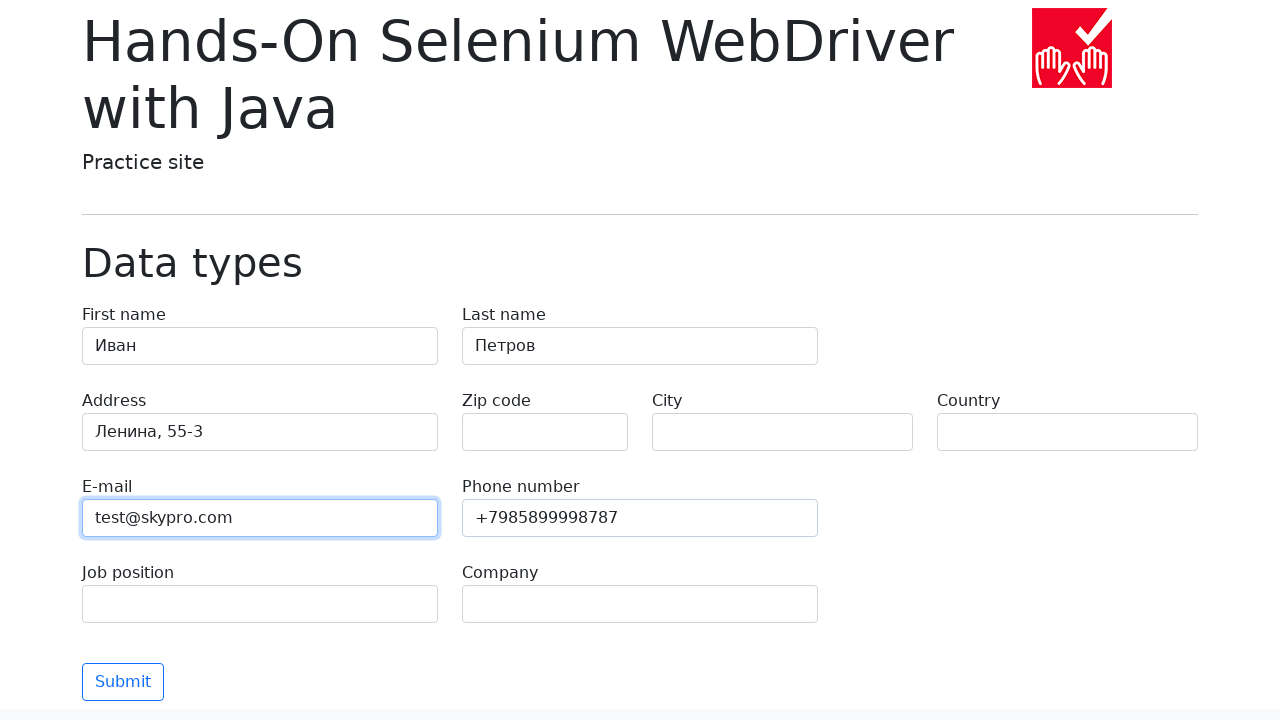

Filled city field with 'Москва' on input[name='city']
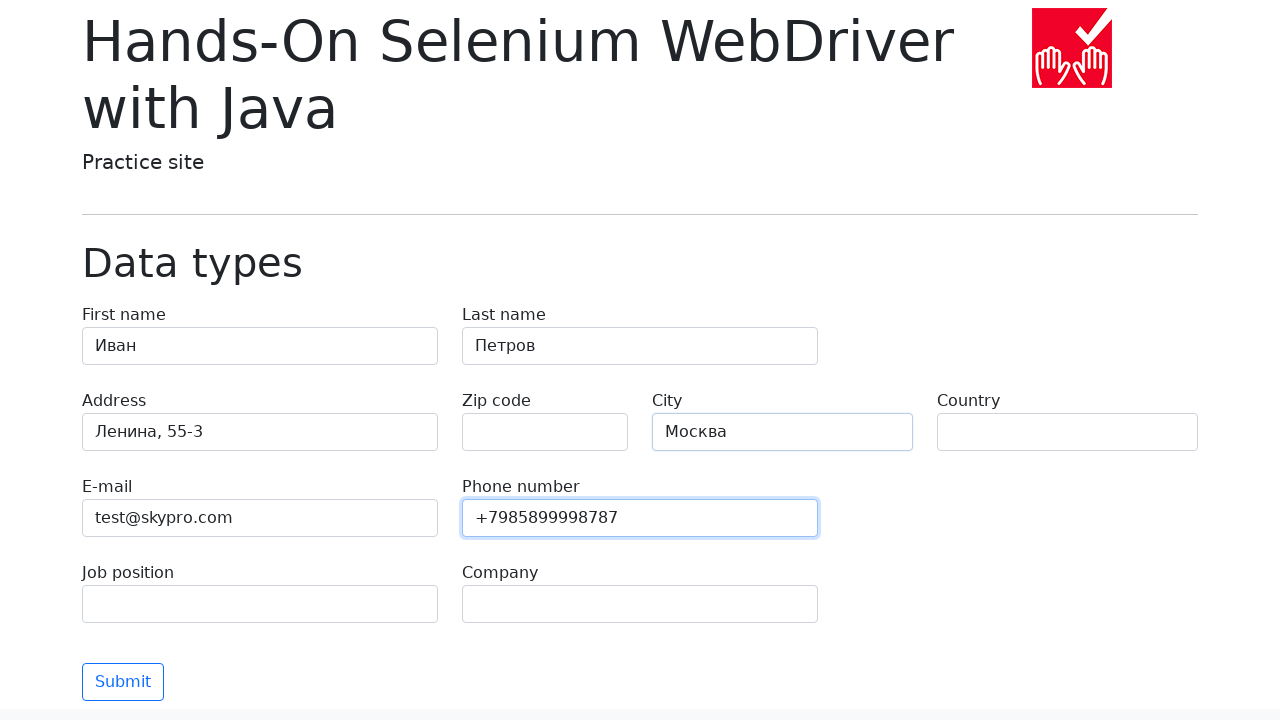

Filled country field with 'Россия' on input[name='country']
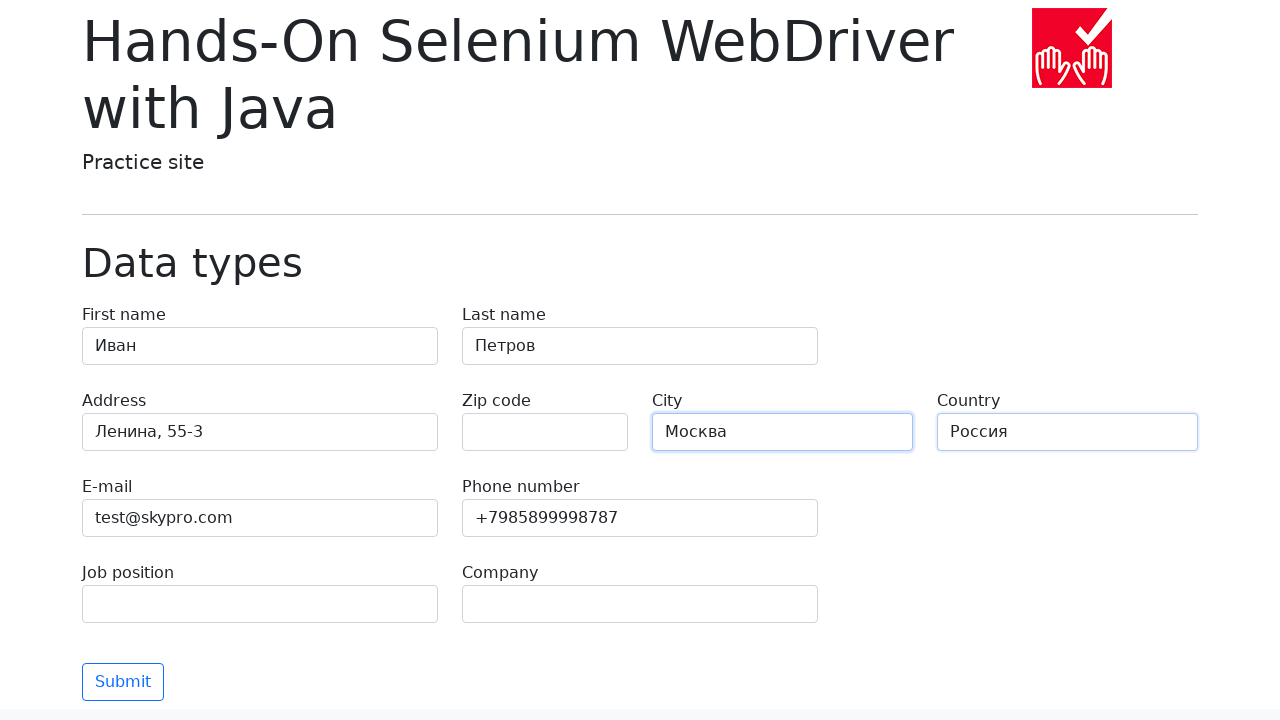

Filled job position field with 'QA' on input[name='job-position']
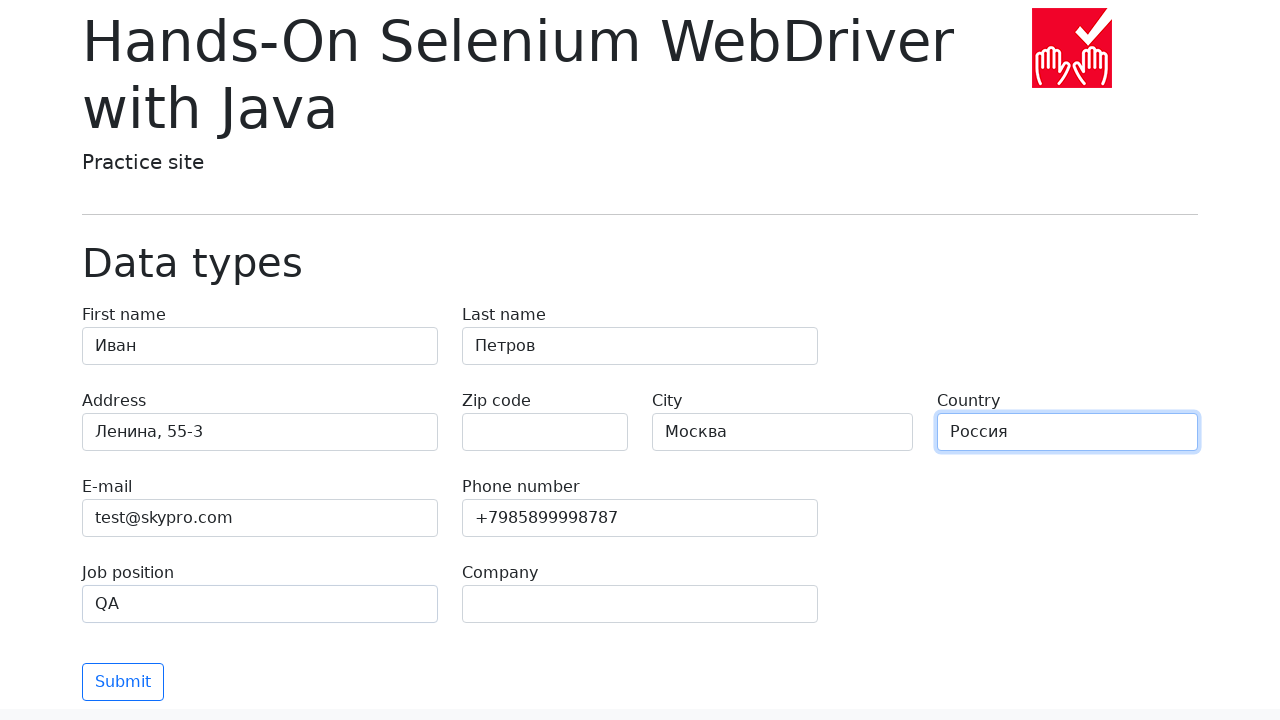

Filled company field with 'SkyPro' on input[name='company']
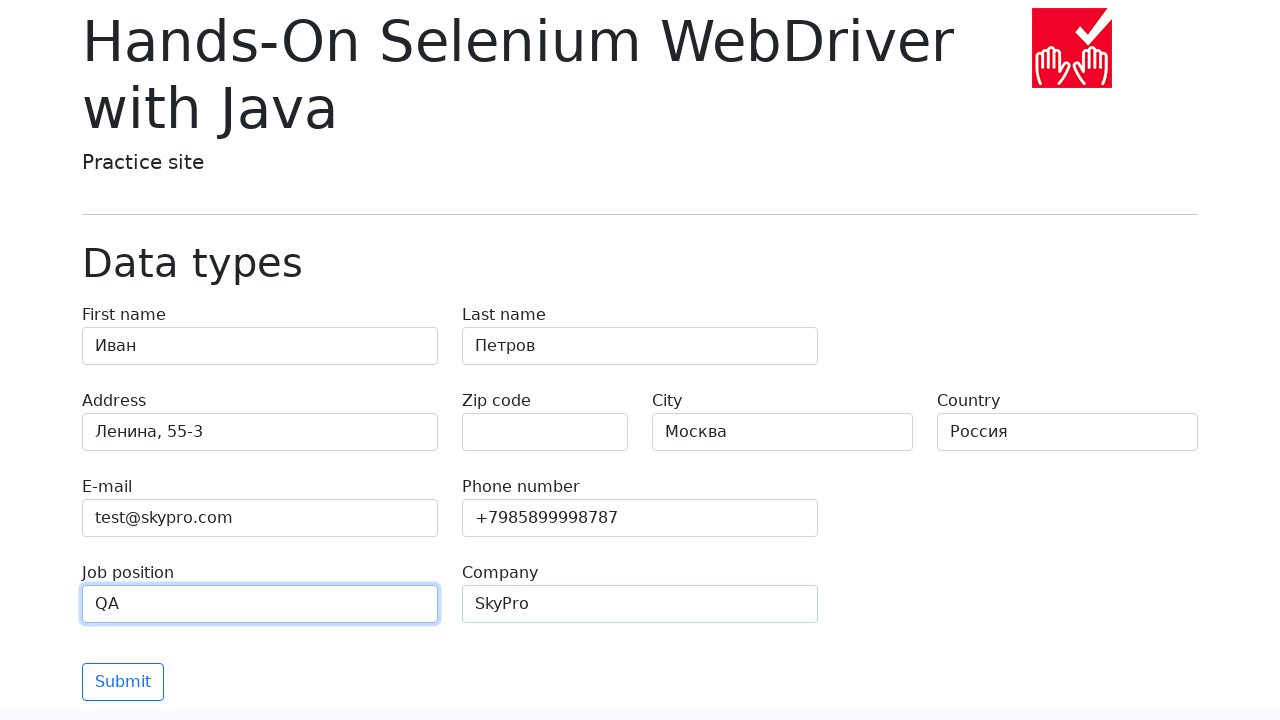

Clicked submit button to validate form at (123, 682) on button
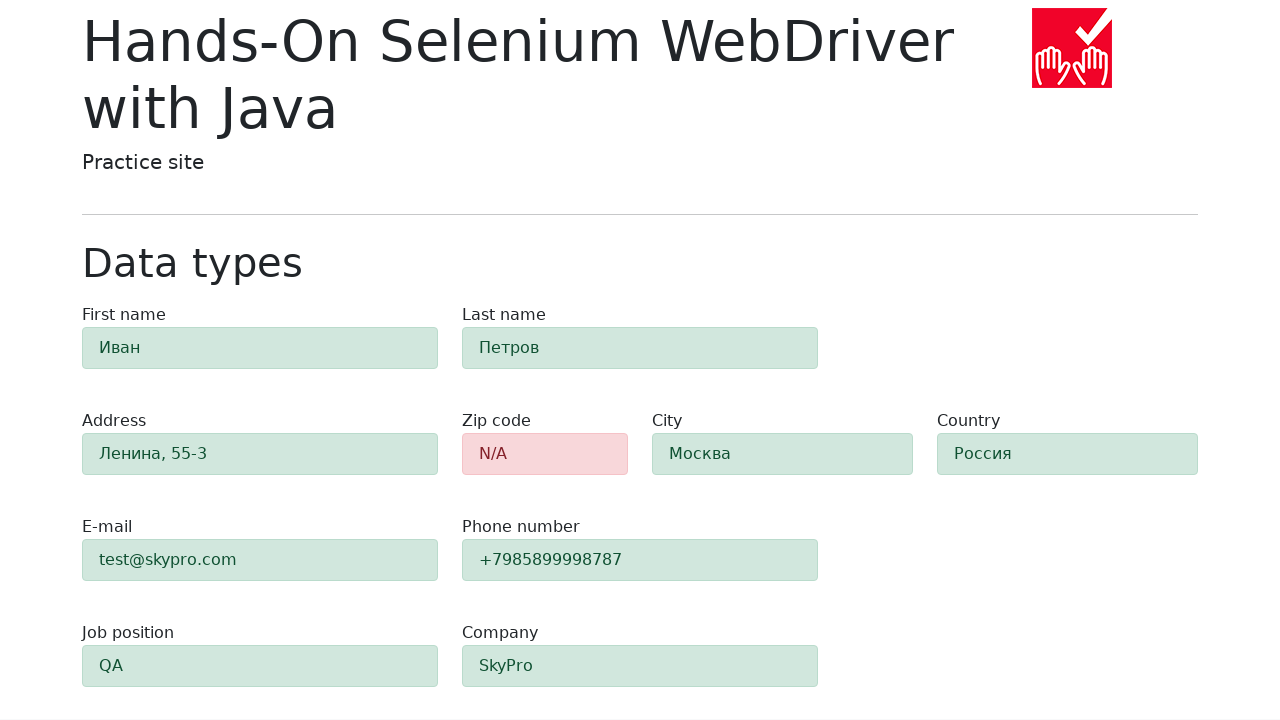

Waited 500ms for form validation to complete
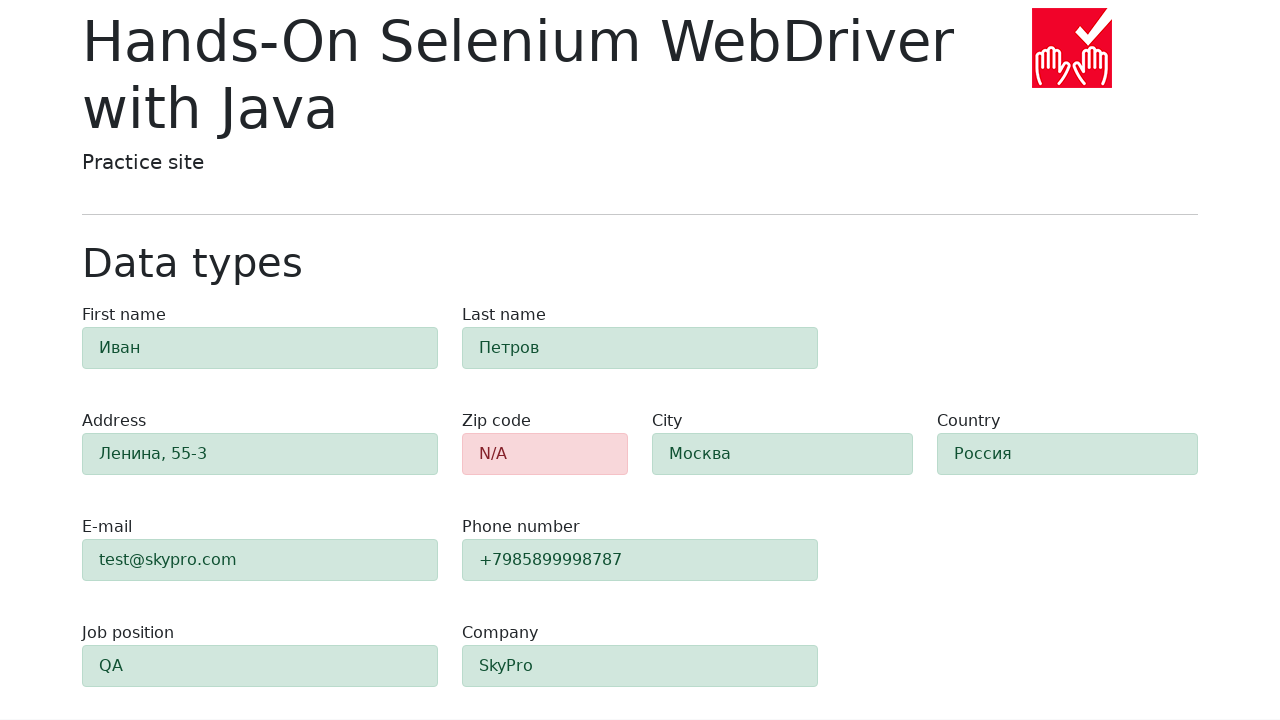

Retrieved zip code field color for validation
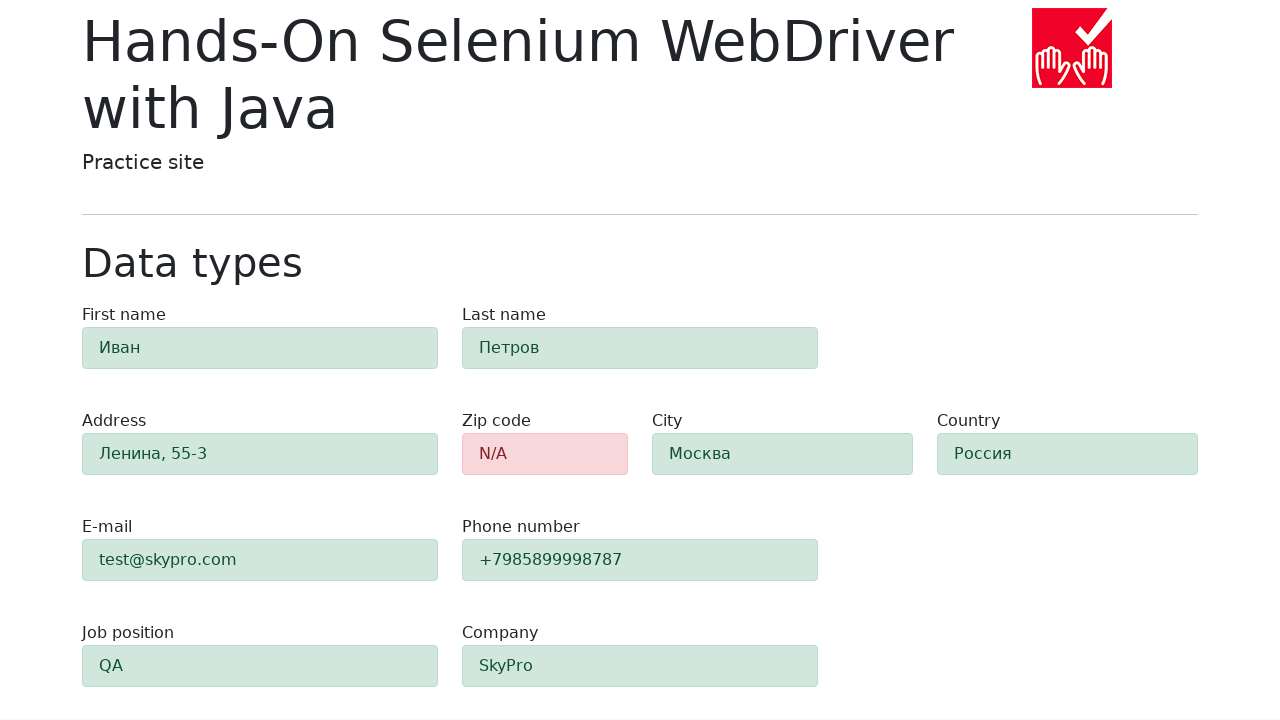

Verified zip code field is highlighted in red (error state)
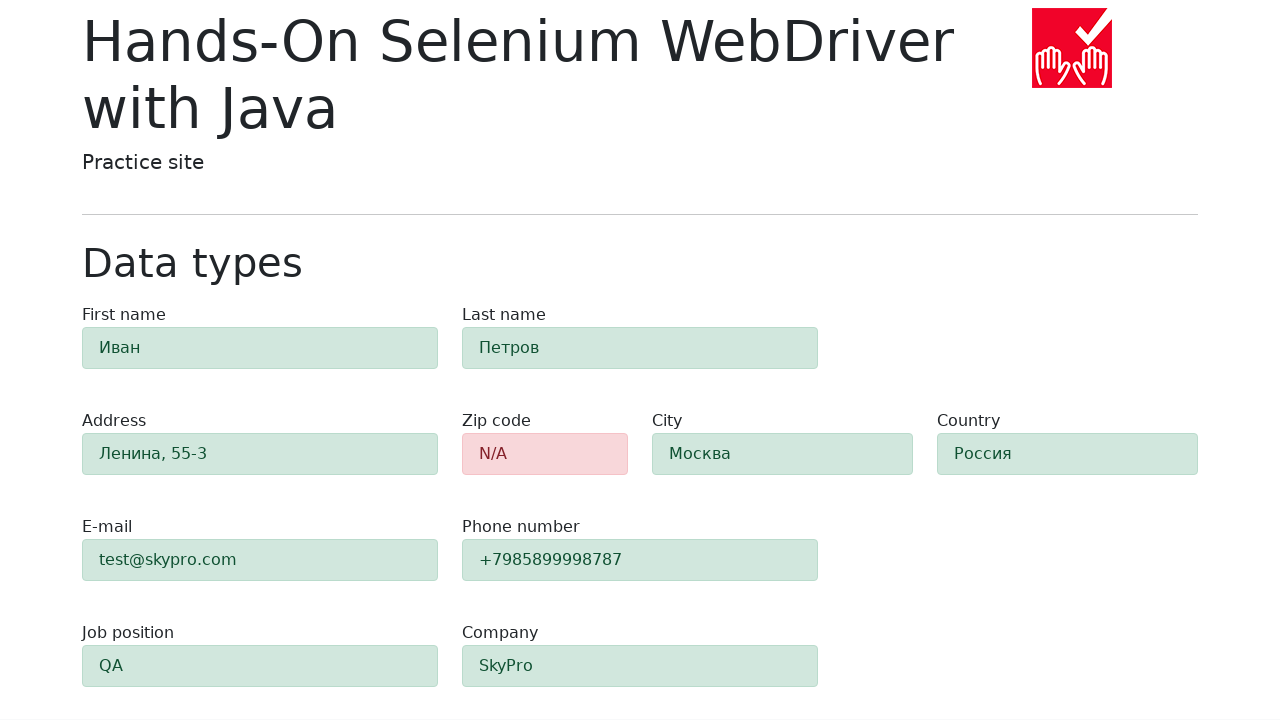

Retrieved first name field color for validation
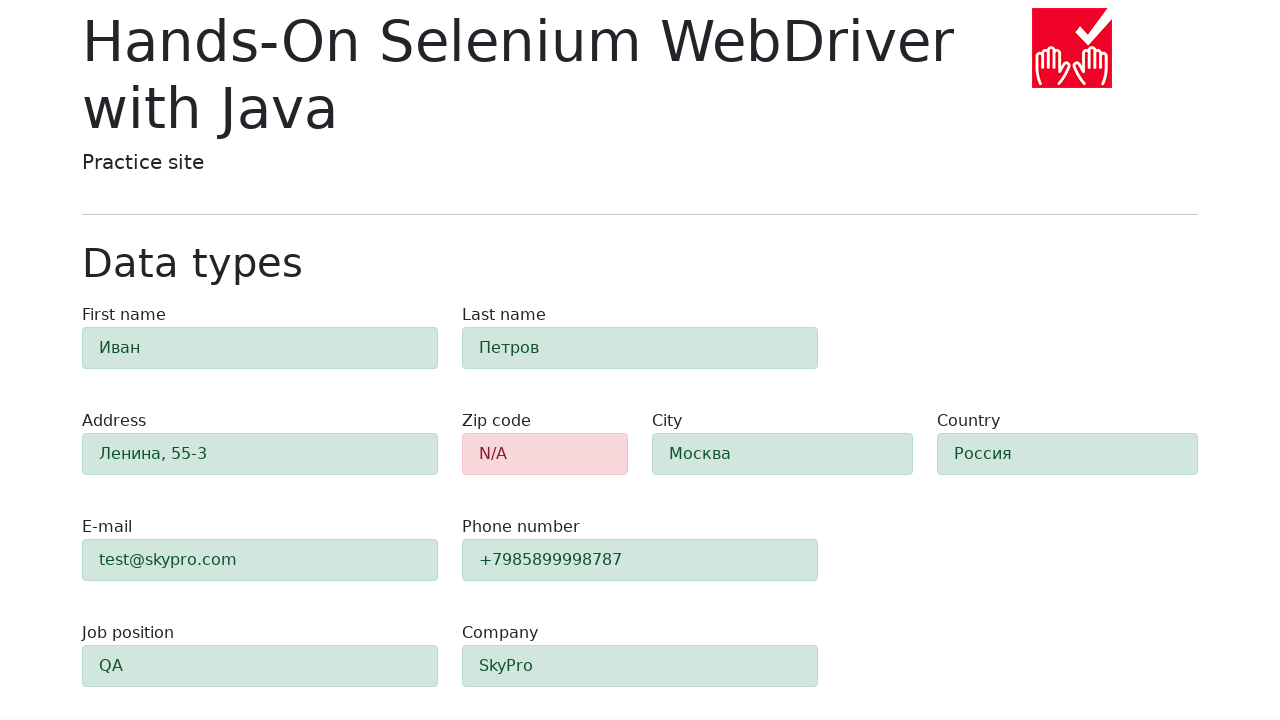

Verified first name field is highlighted in green (success state)
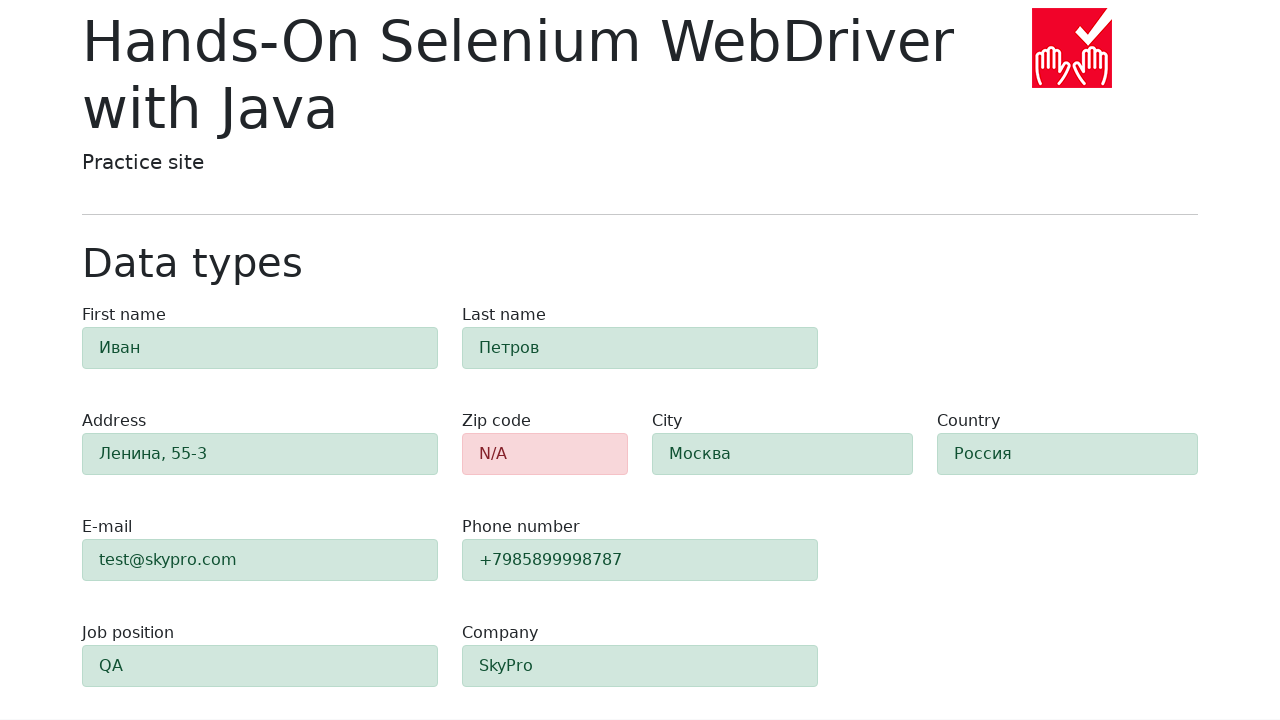

Retrieved last name field color for validation
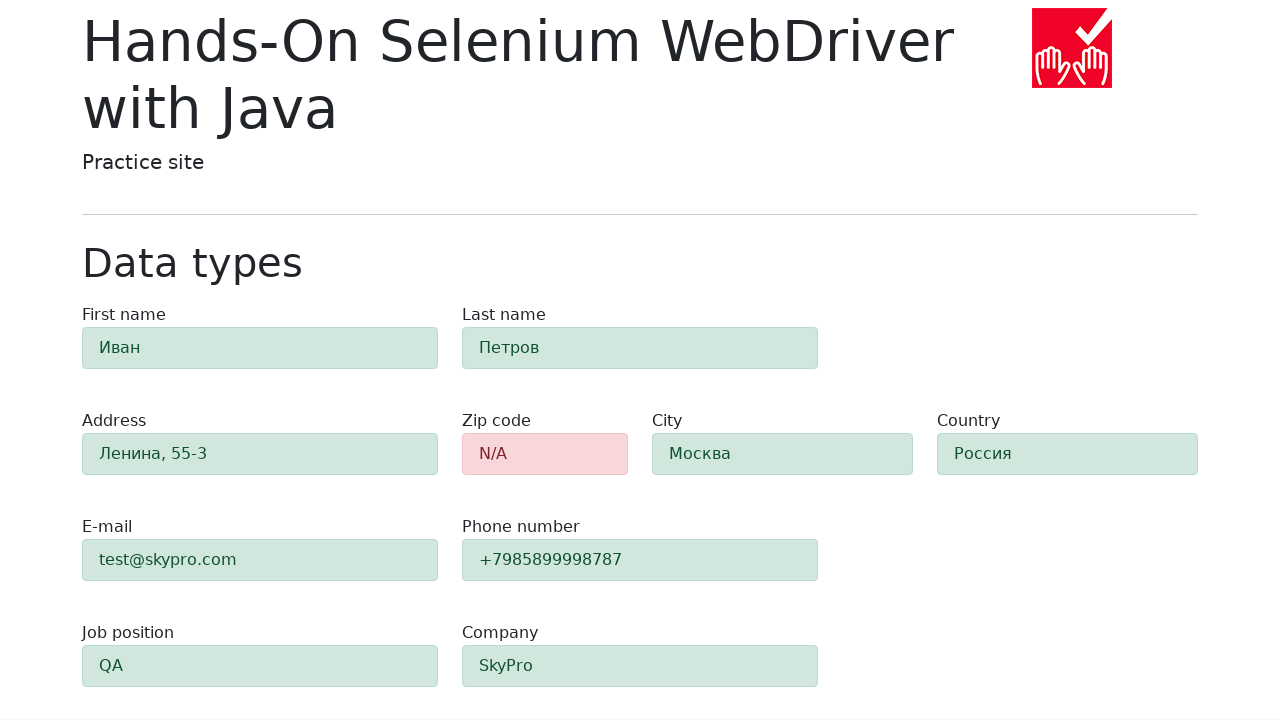

Verified last name field is highlighted in green (success state)
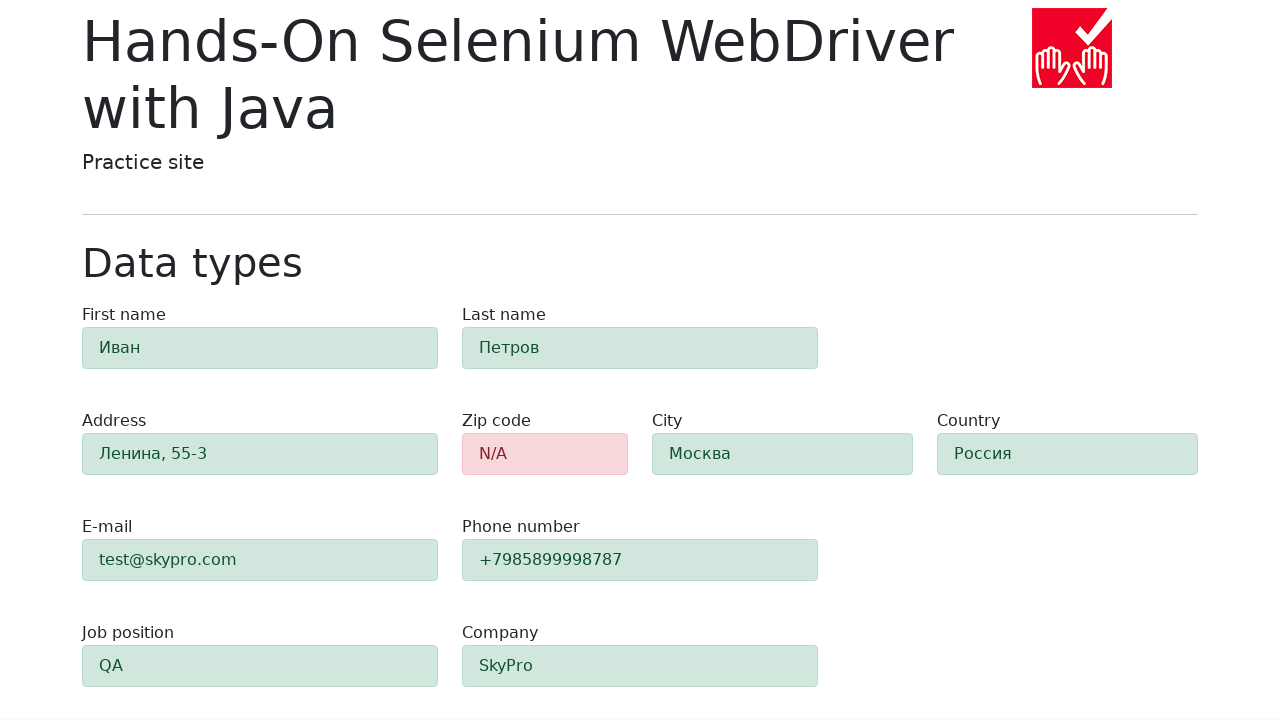

Retrieved address field color for validation
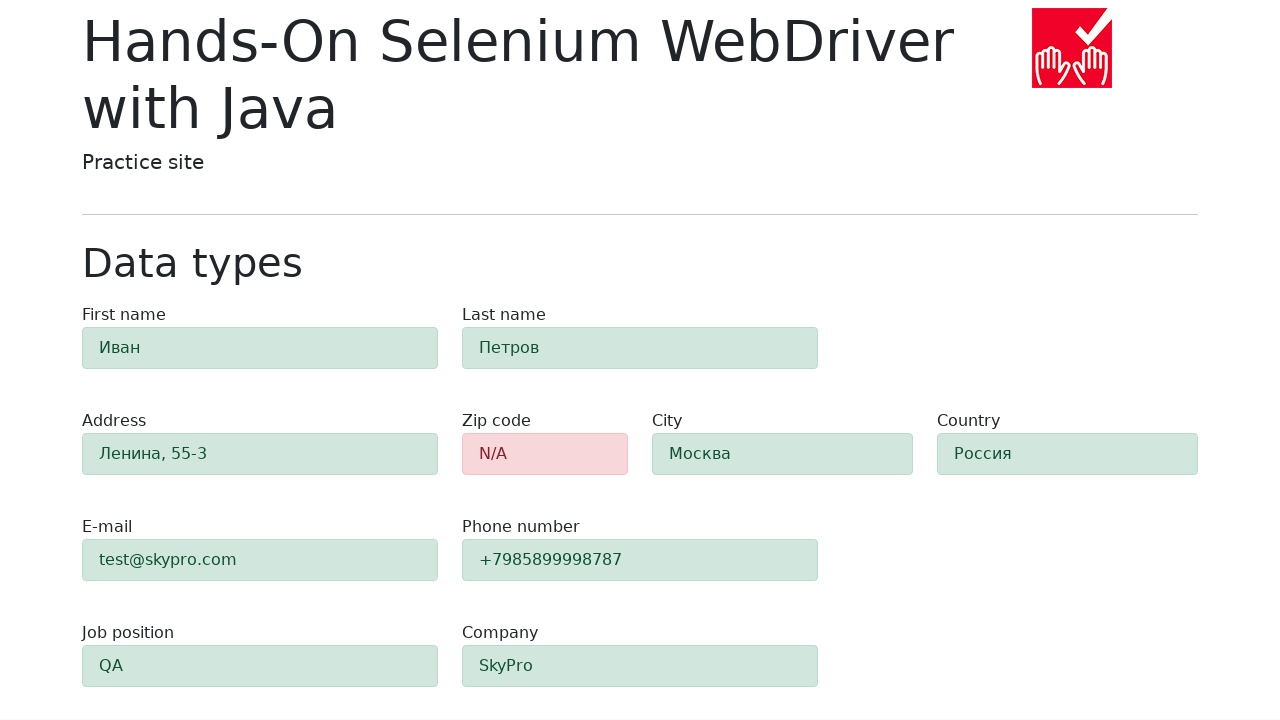

Verified address field is highlighted in green (success state)
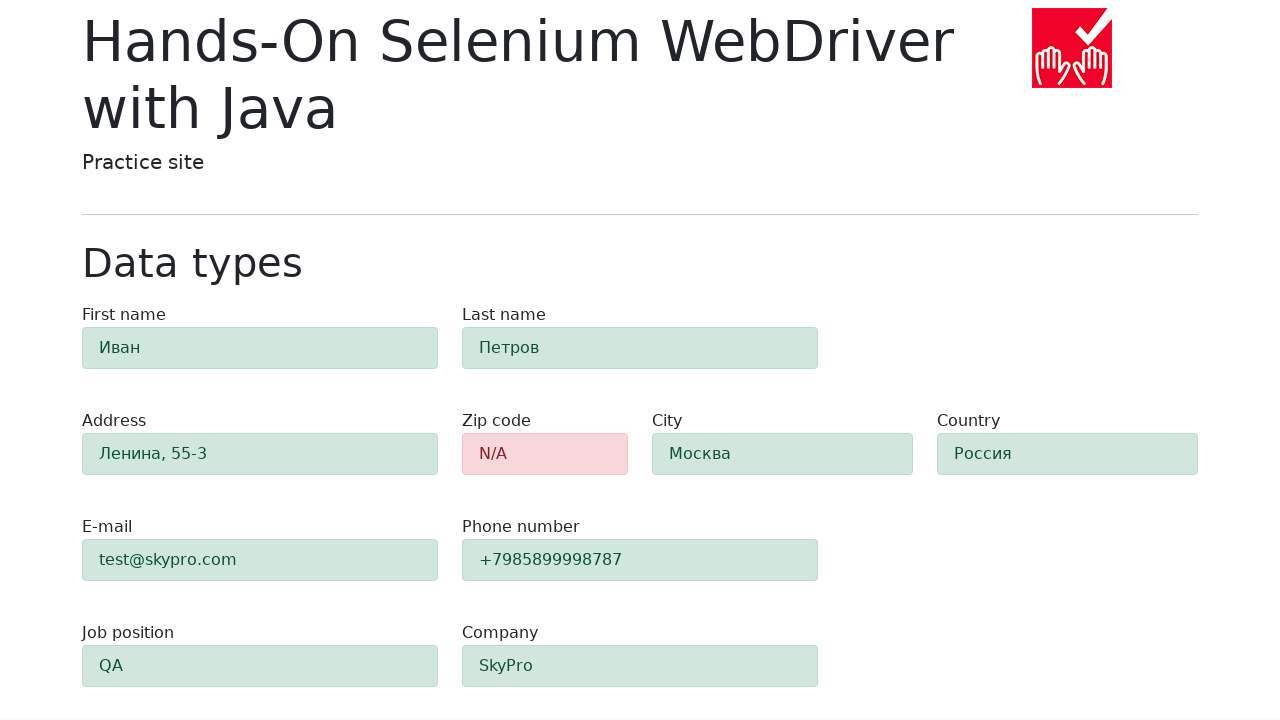

Retrieved email field color for validation
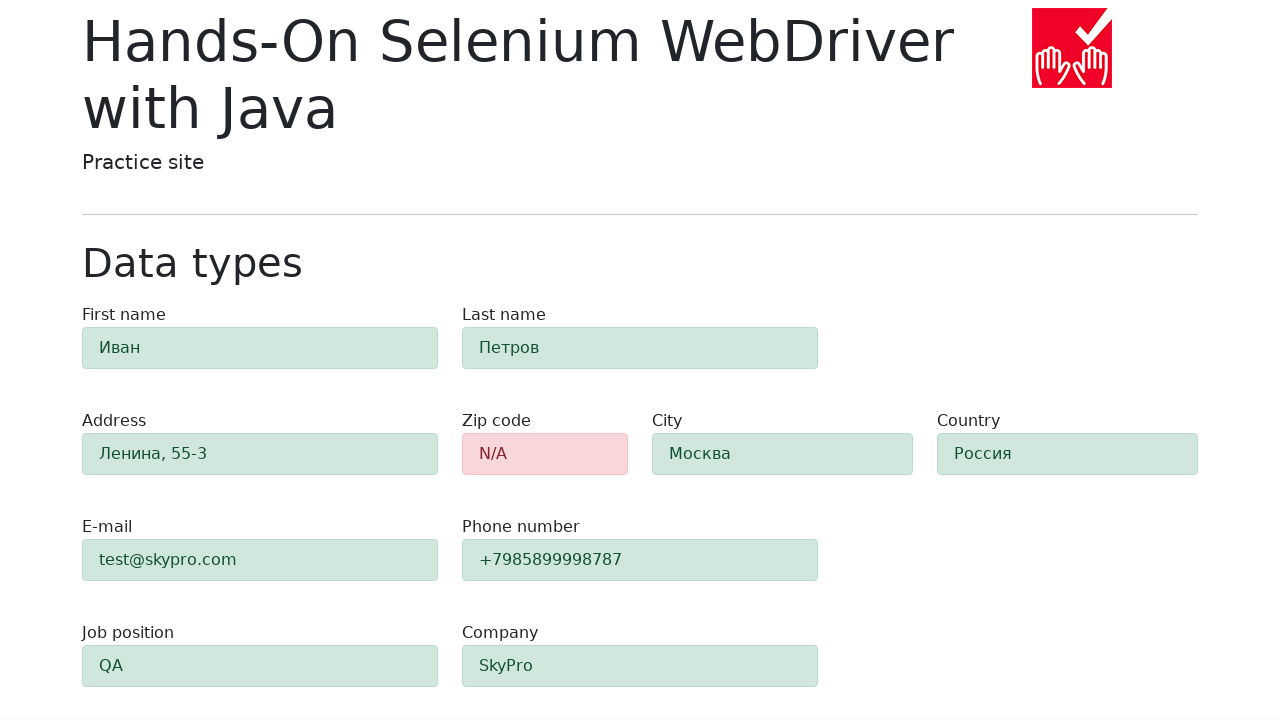

Verified email field is highlighted in green (success state)
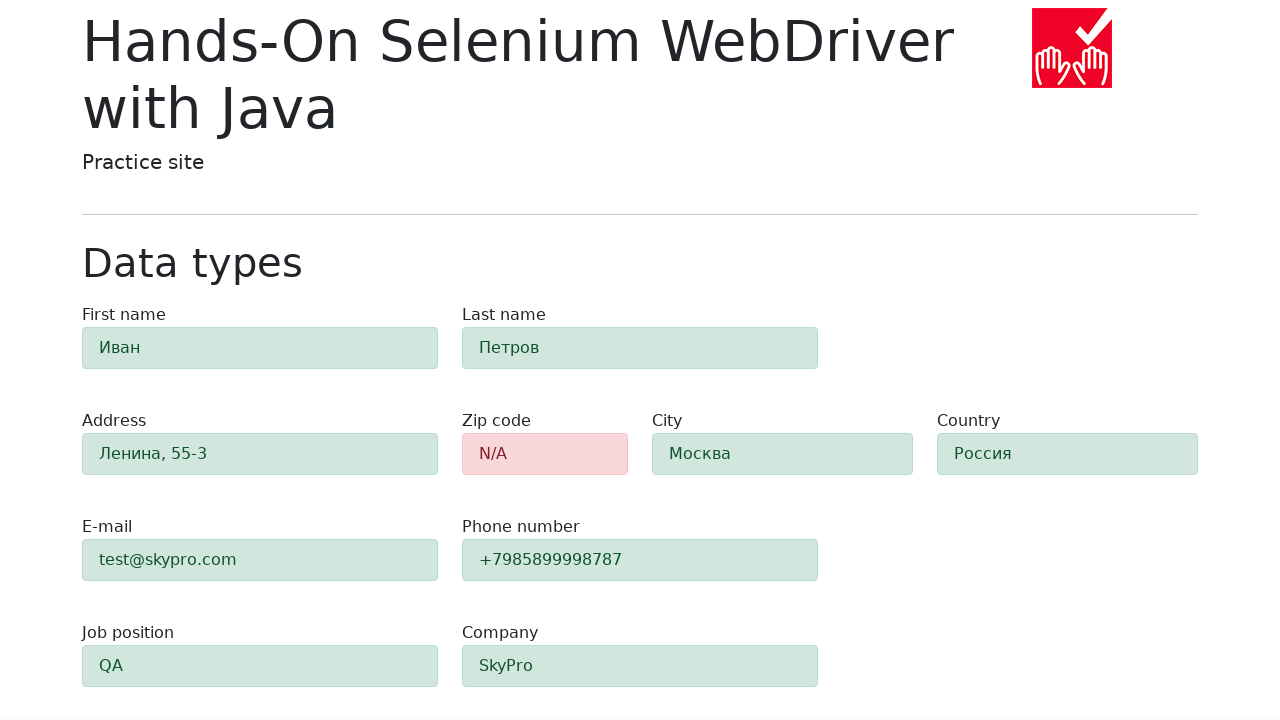

Retrieved phone field color for validation
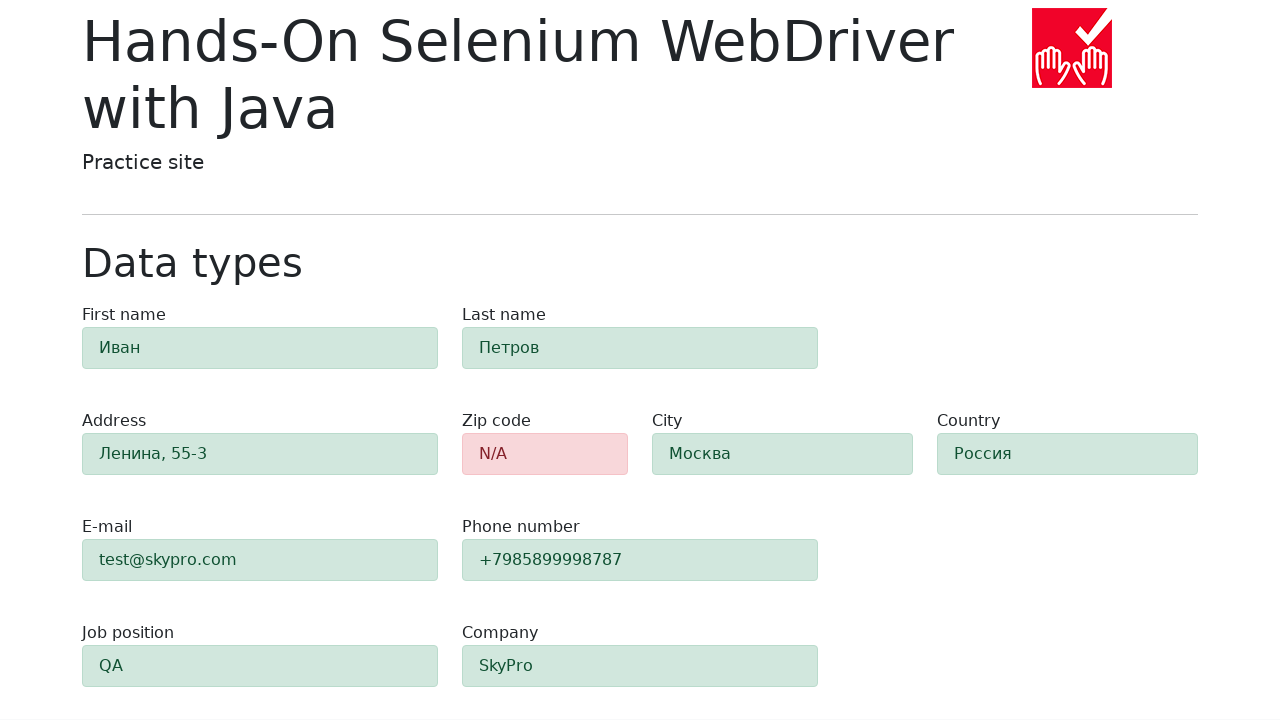

Verified phone field is highlighted in green (success state)
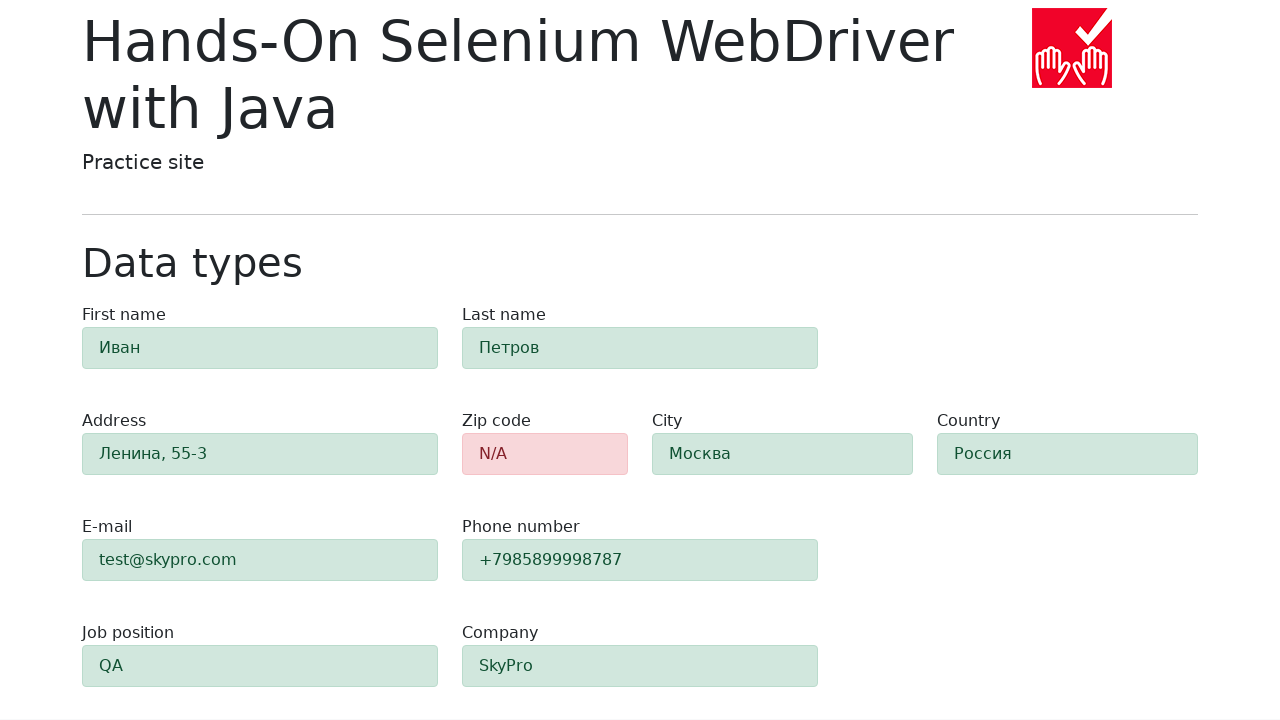

Retrieved city field color for validation
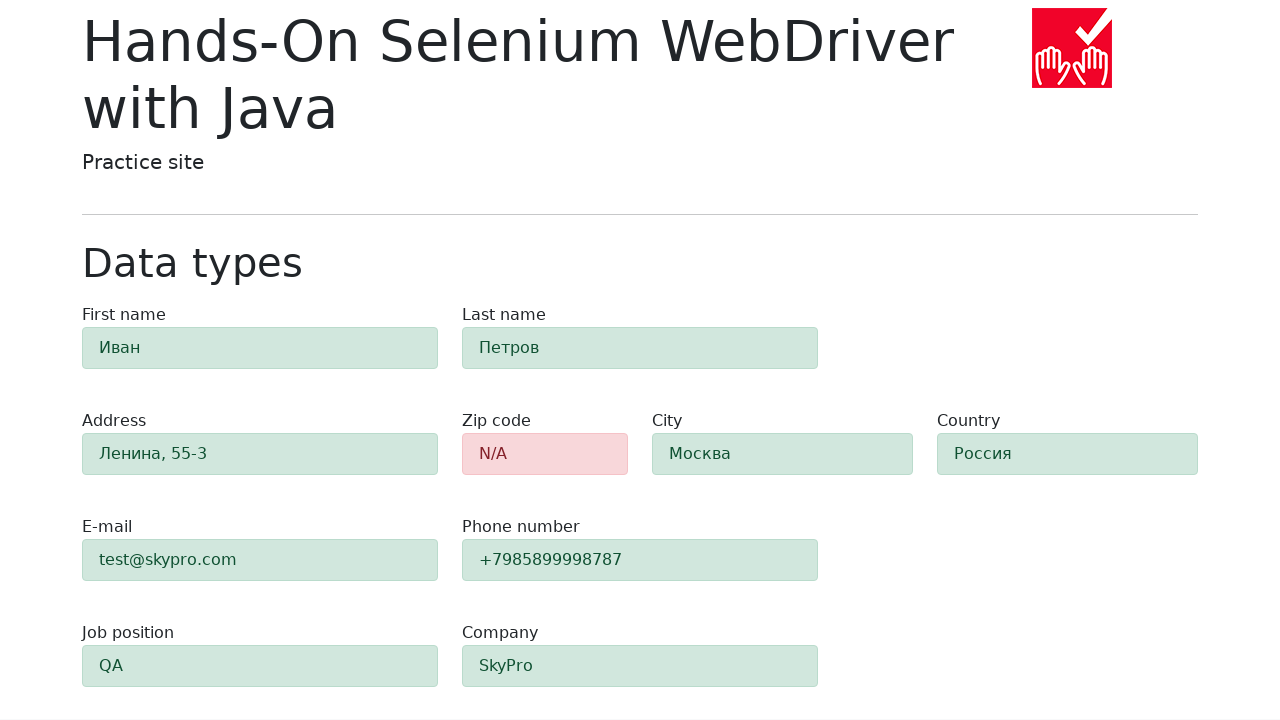

Verified city field is highlighted in green (success state)
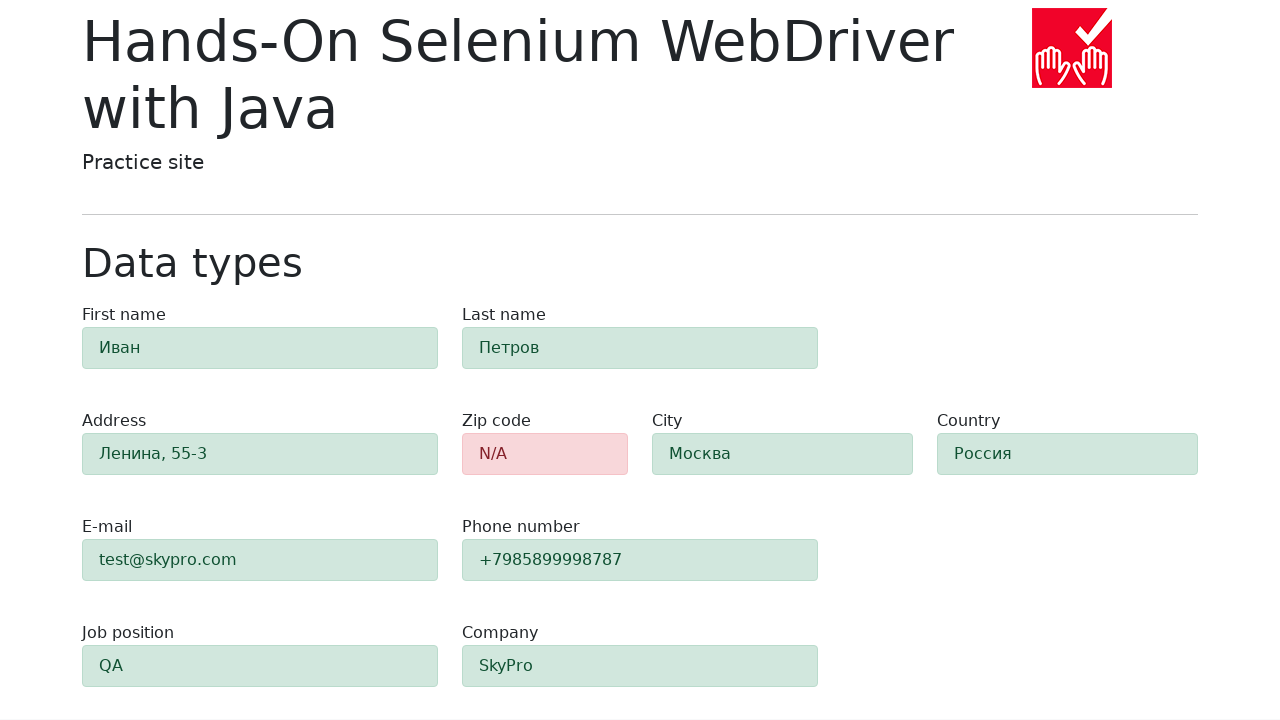

Retrieved country field color for validation
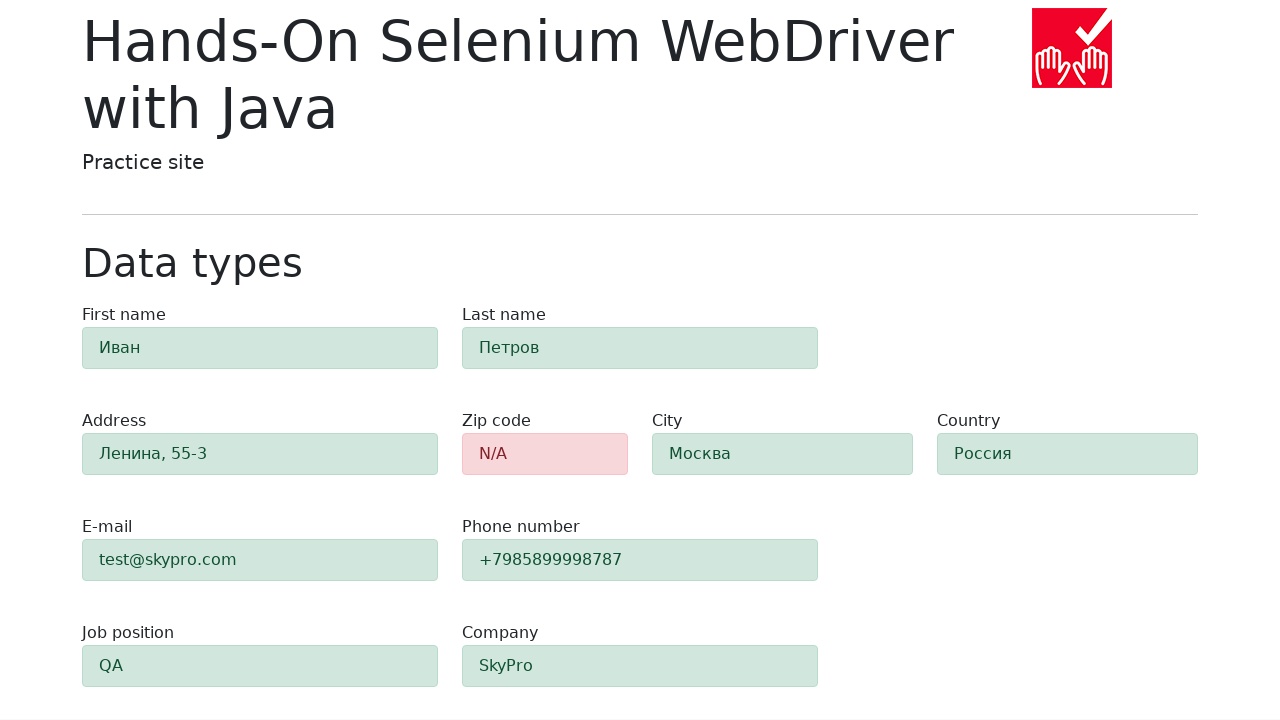

Verified country field is highlighted in green (success state)
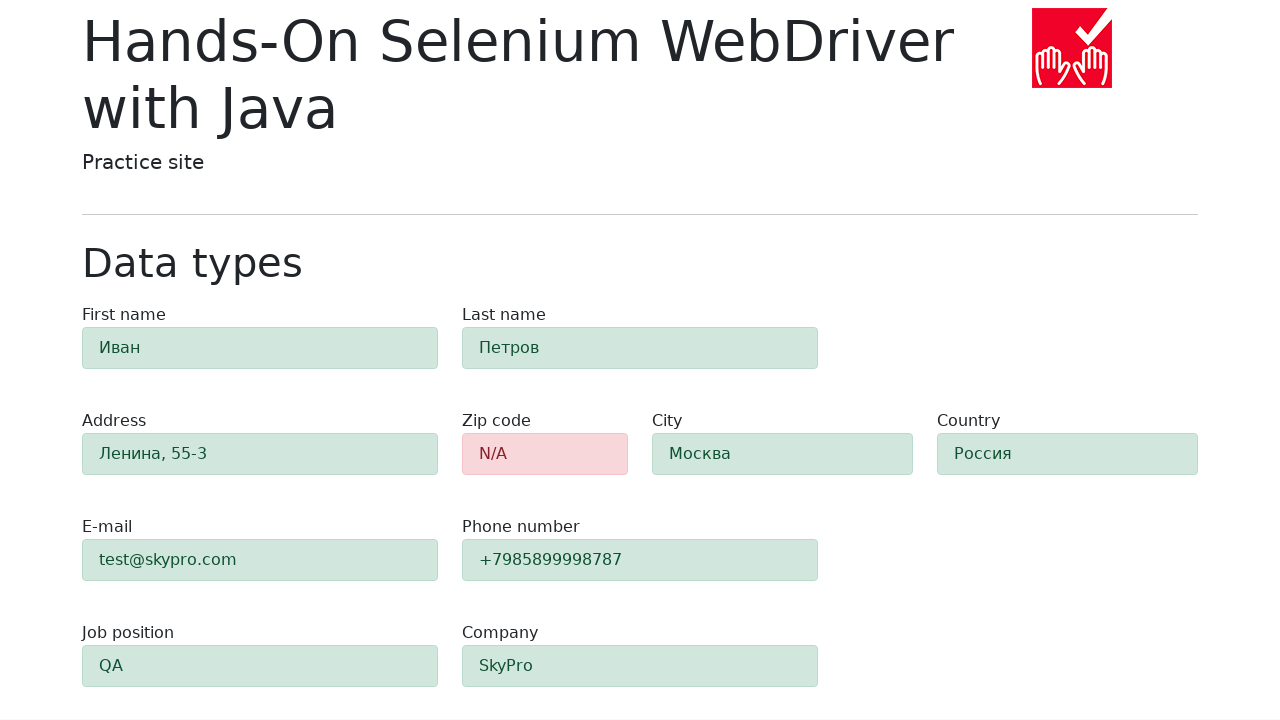

Retrieved job position field color for validation
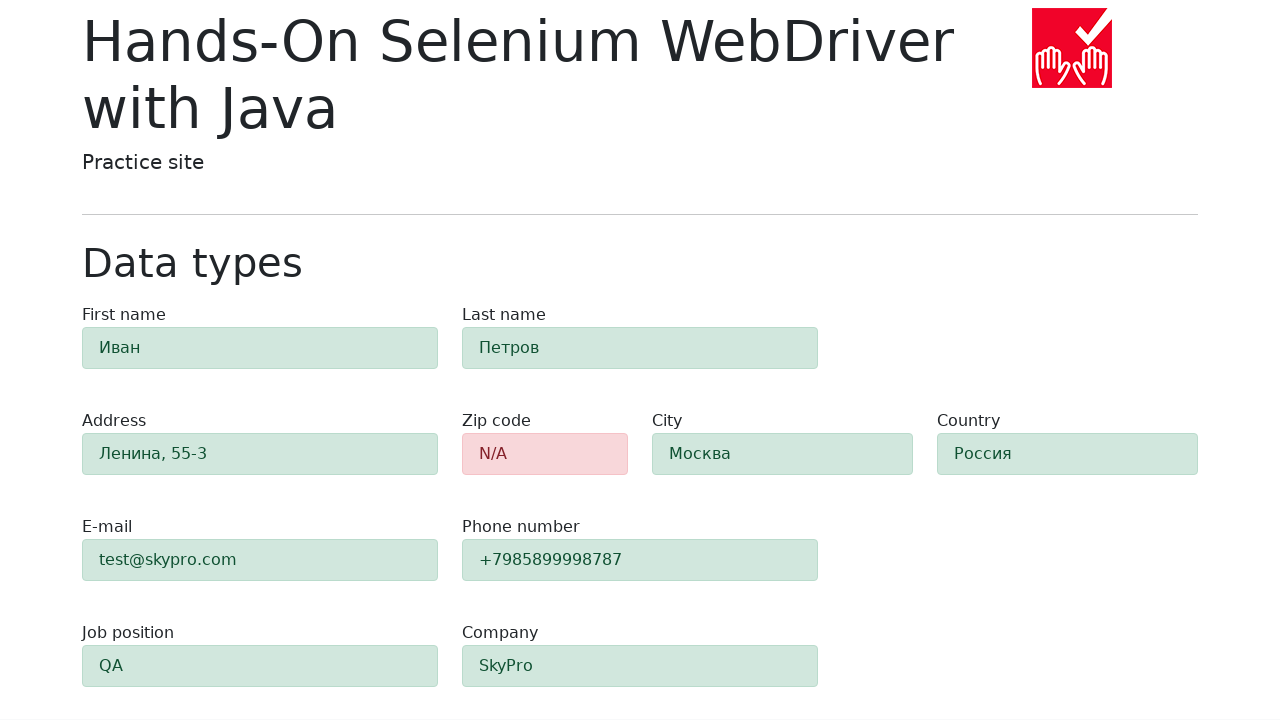

Verified job position field is highlighted in green (success state)
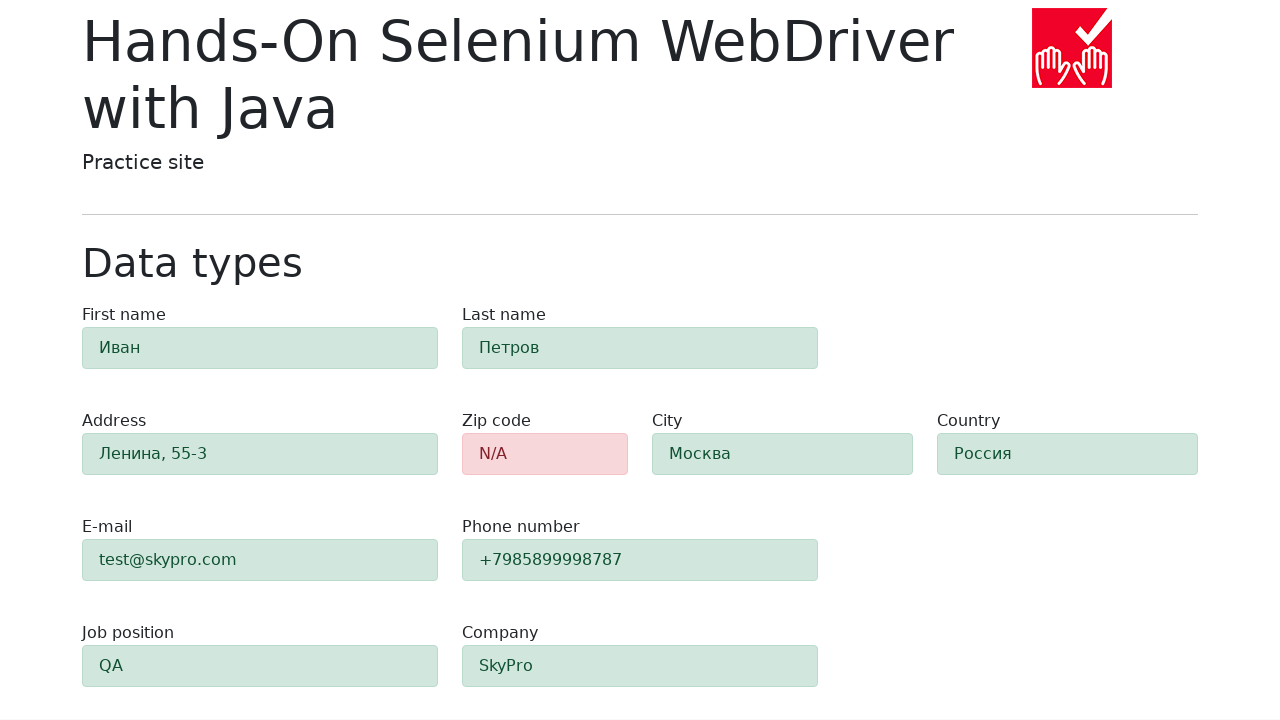

Retrieved company field color for validation
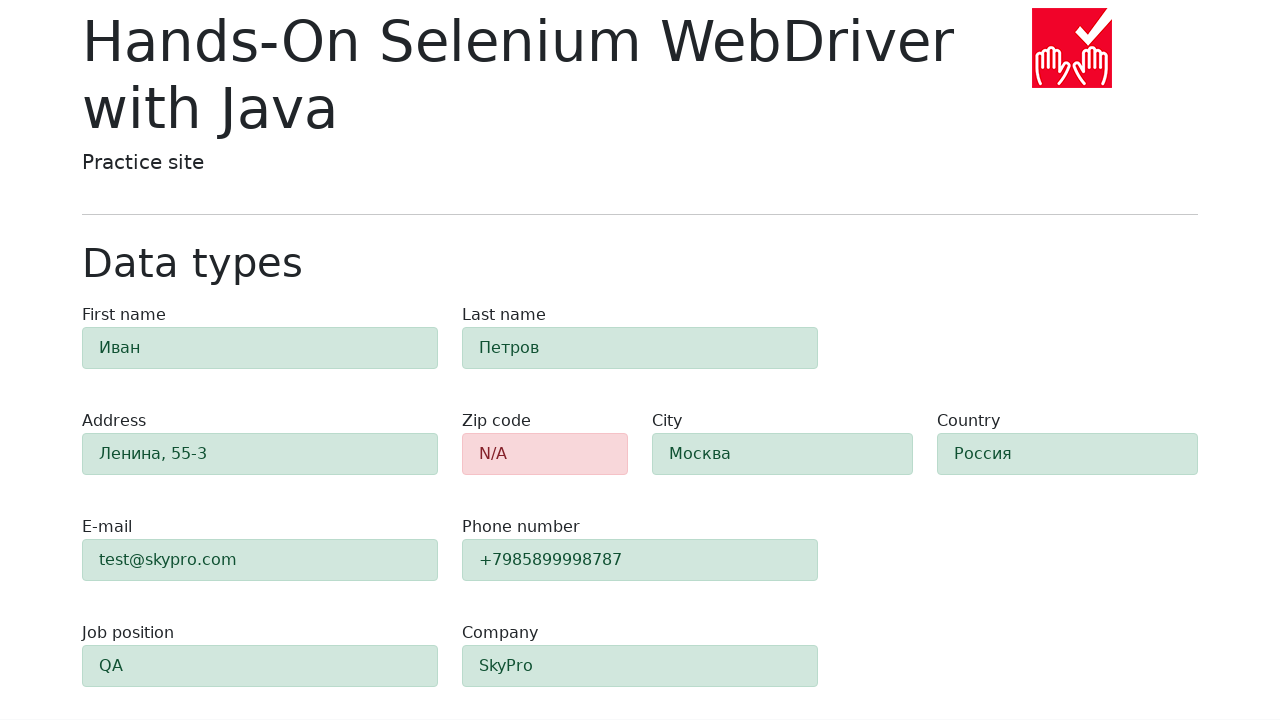

Verified company field is highlighted in green (success state)
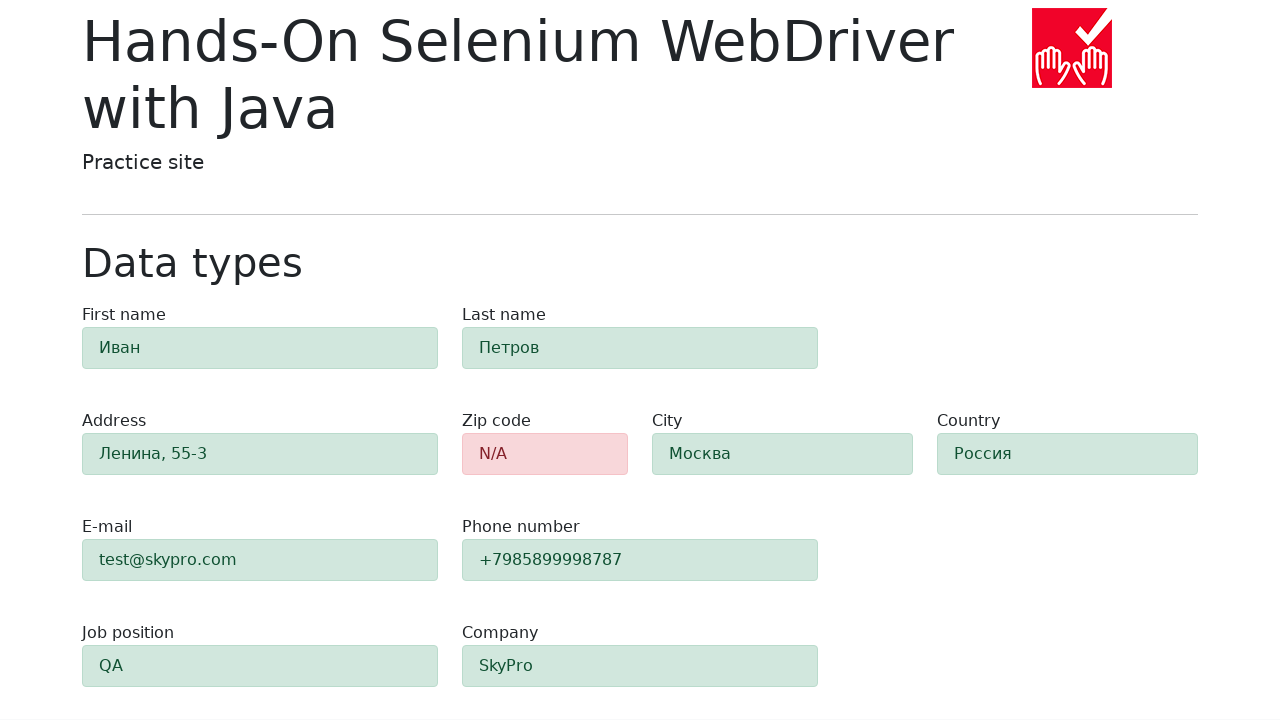

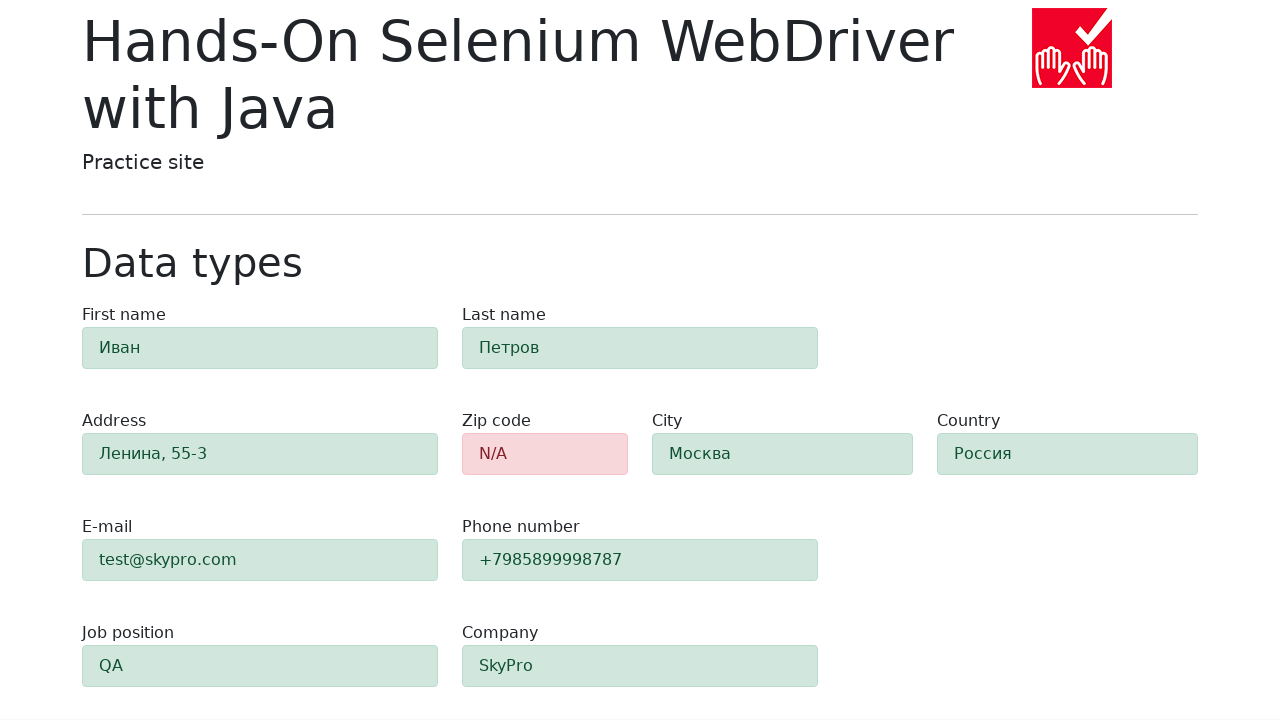